Tests a math problem form by extracting two numbers, calculating their sum, and selecting the result from a dropdown

Starting URL: http://suninjuly.github.io/selects1.html

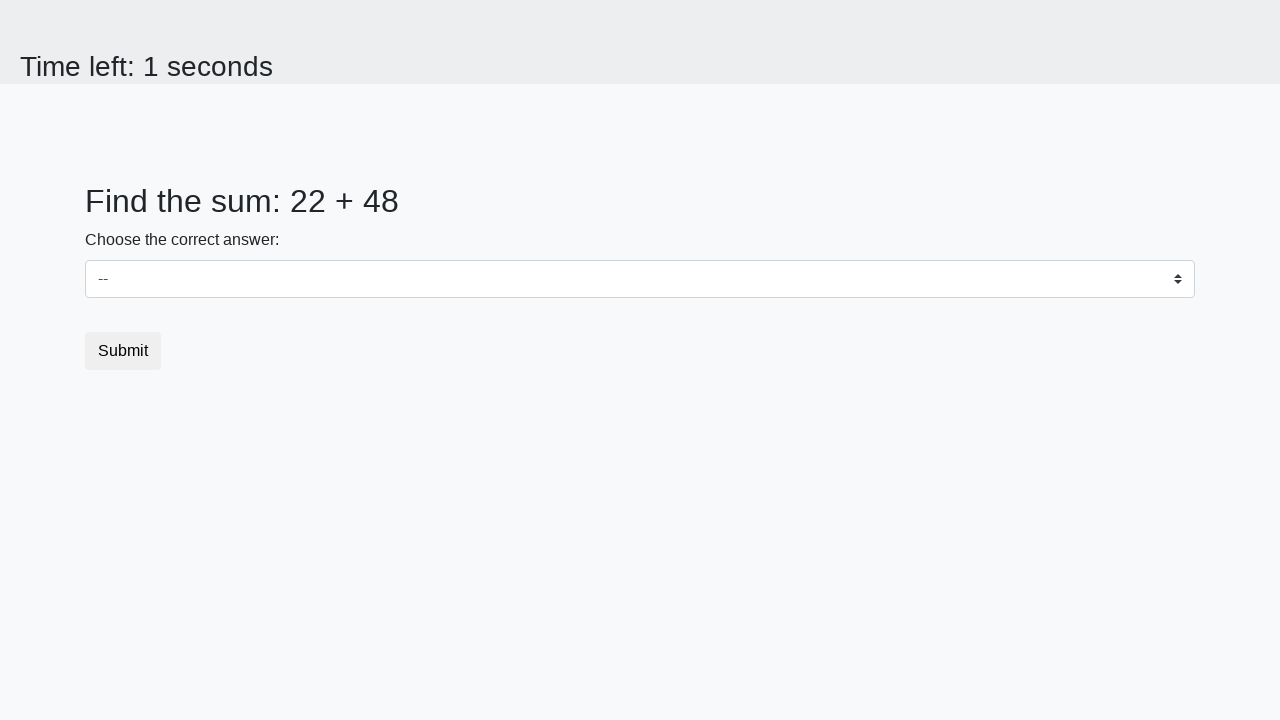

Extracted first number from #num1 element
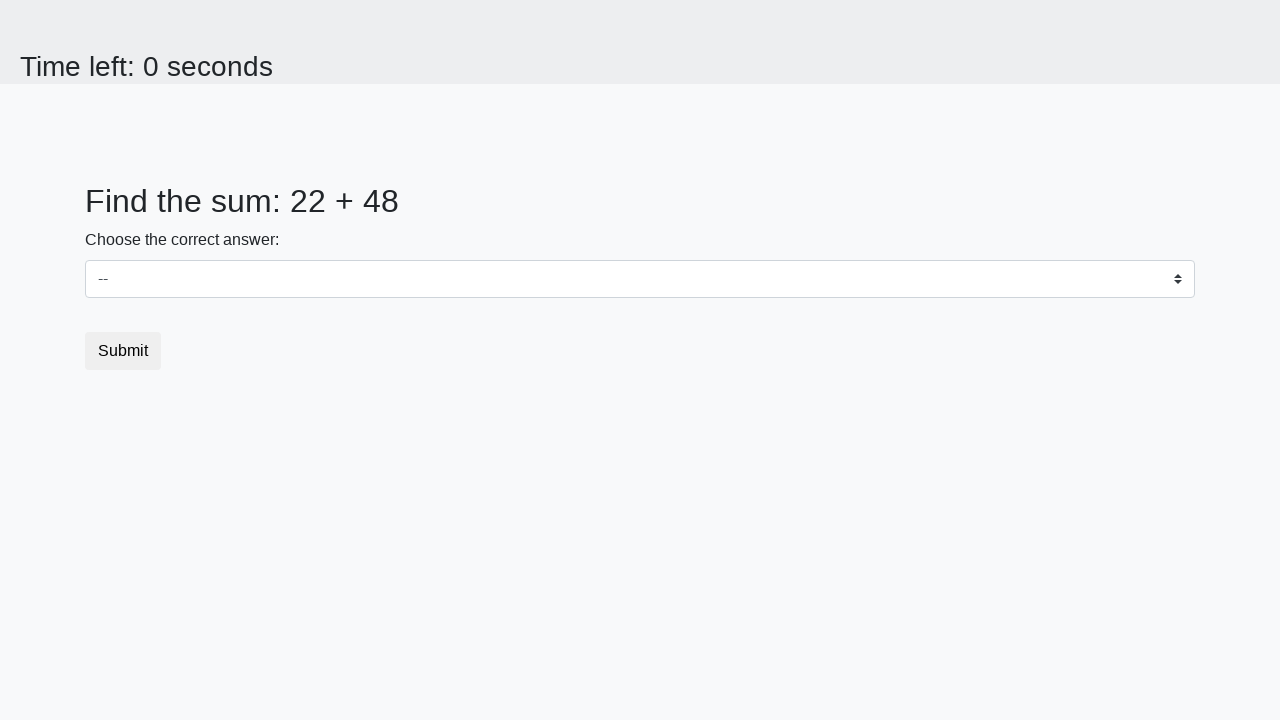

Extracted second number from #num2 element
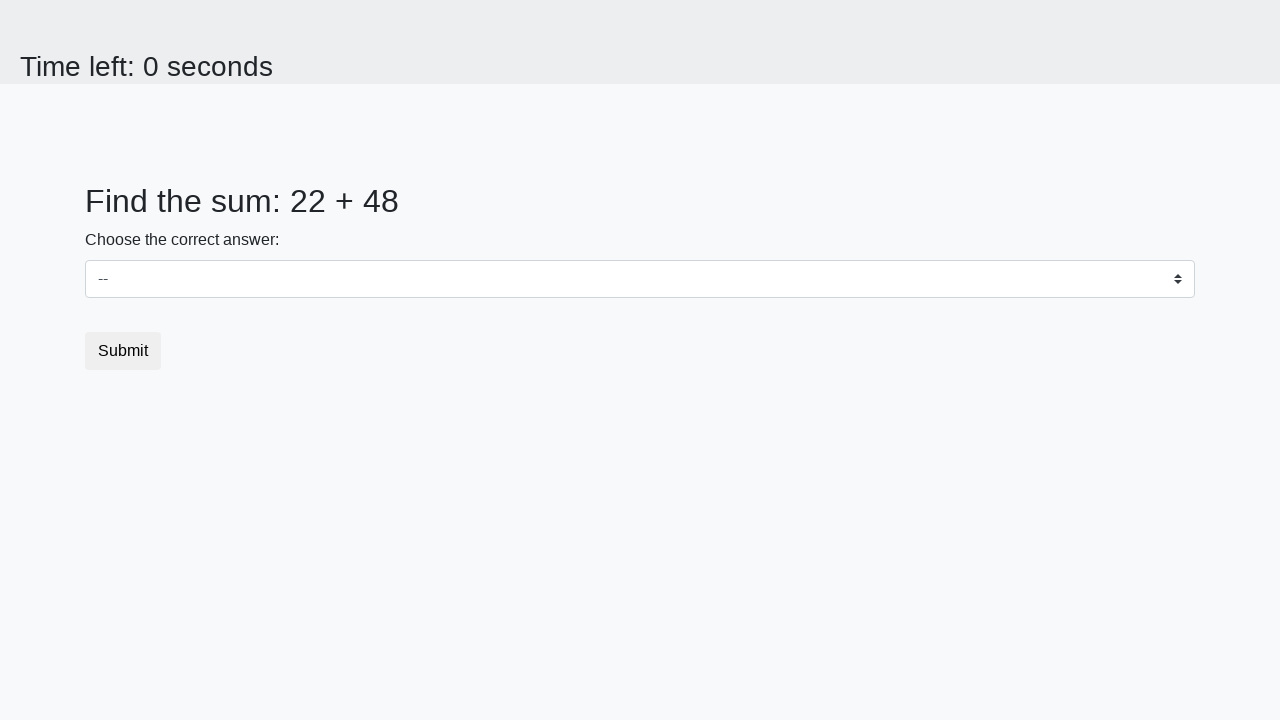

Calculated sum of 22 + 48 = 70
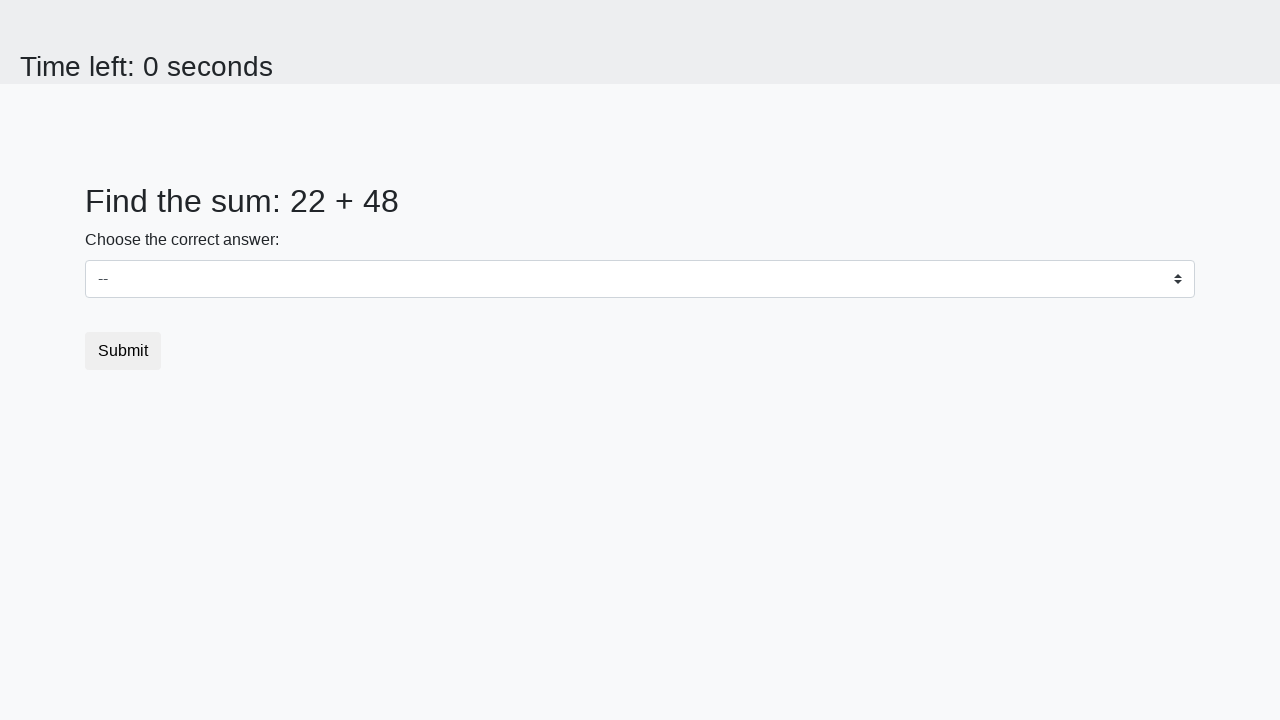

Selected 70 from dropdown menu on select
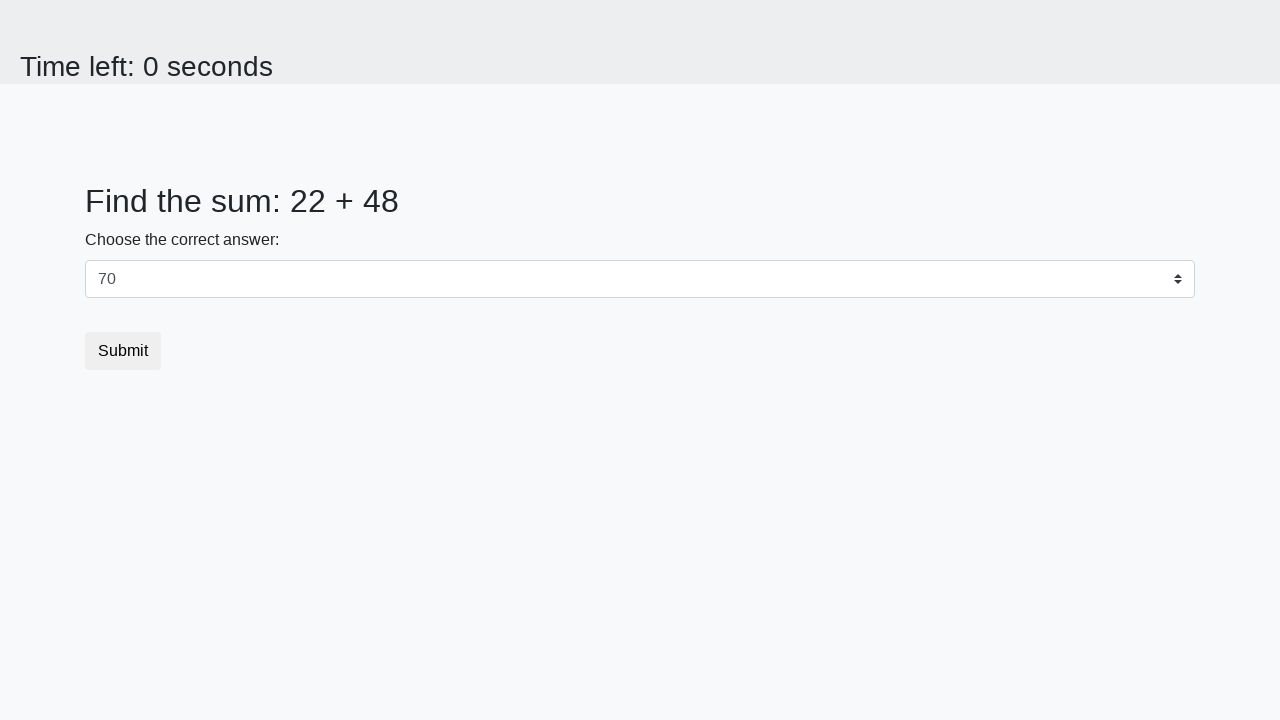

Clicked the submit button at (123, 351) on .btn.btn-default
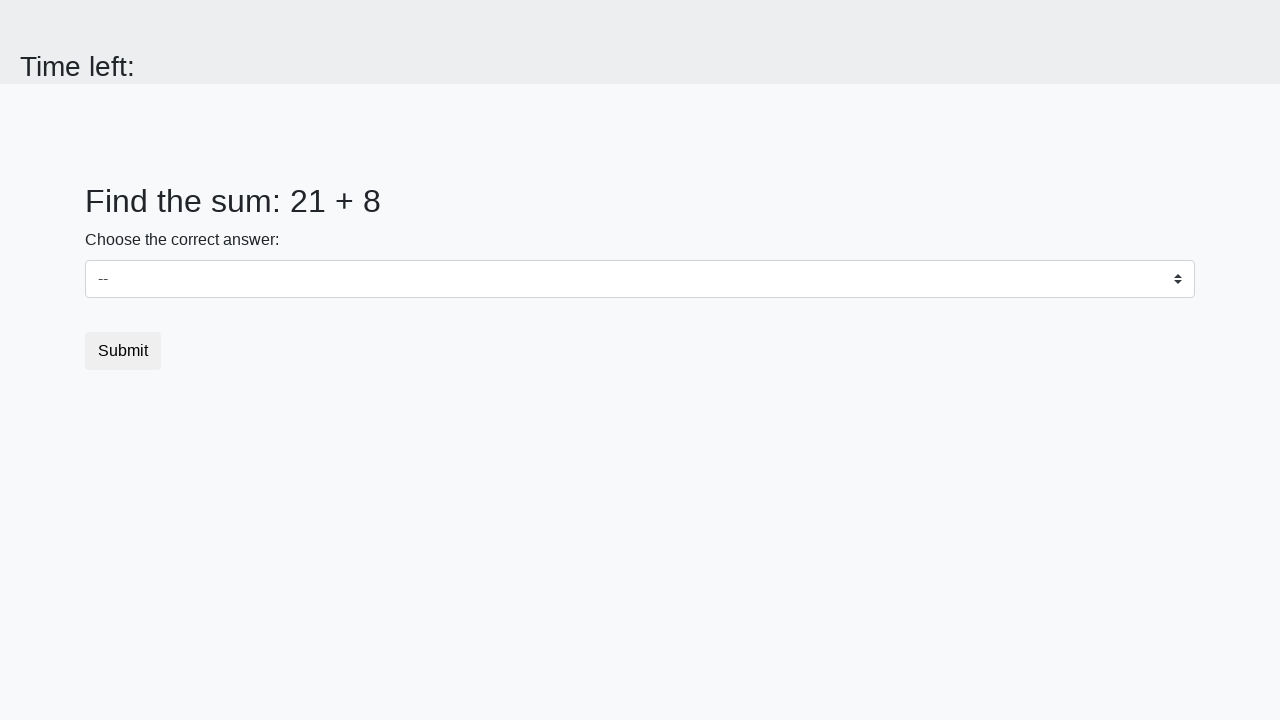

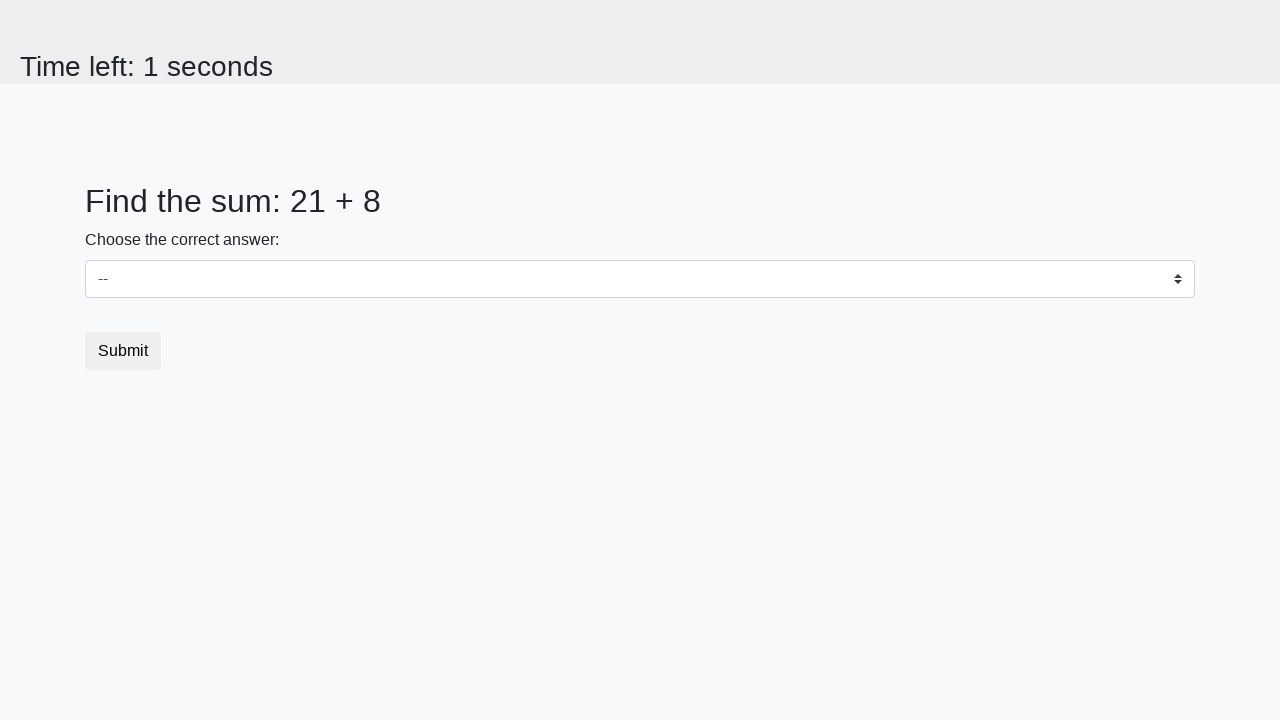